Tests table handling on a practice automation site by verifying table structure (row and column counts), navigating through paginated table pages, and interacting with table elements.

Starting URL: https://testautomationpractice.blogspot.com/

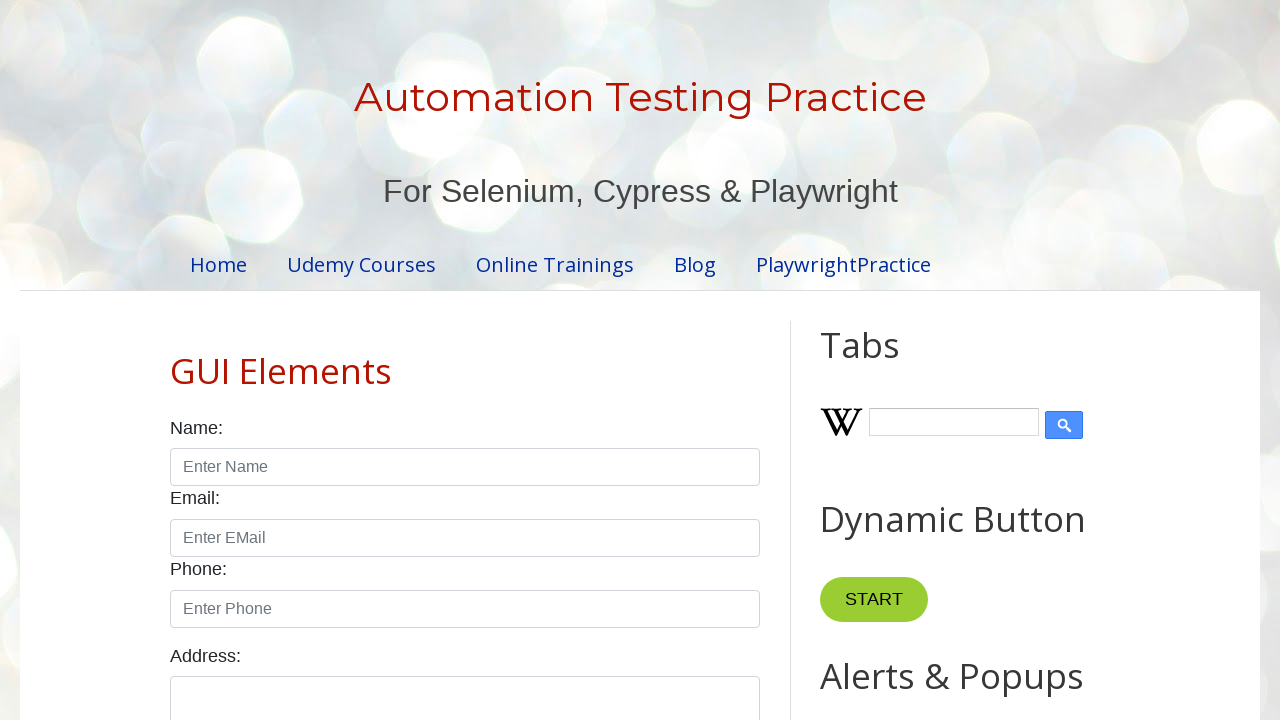

Located the product table element
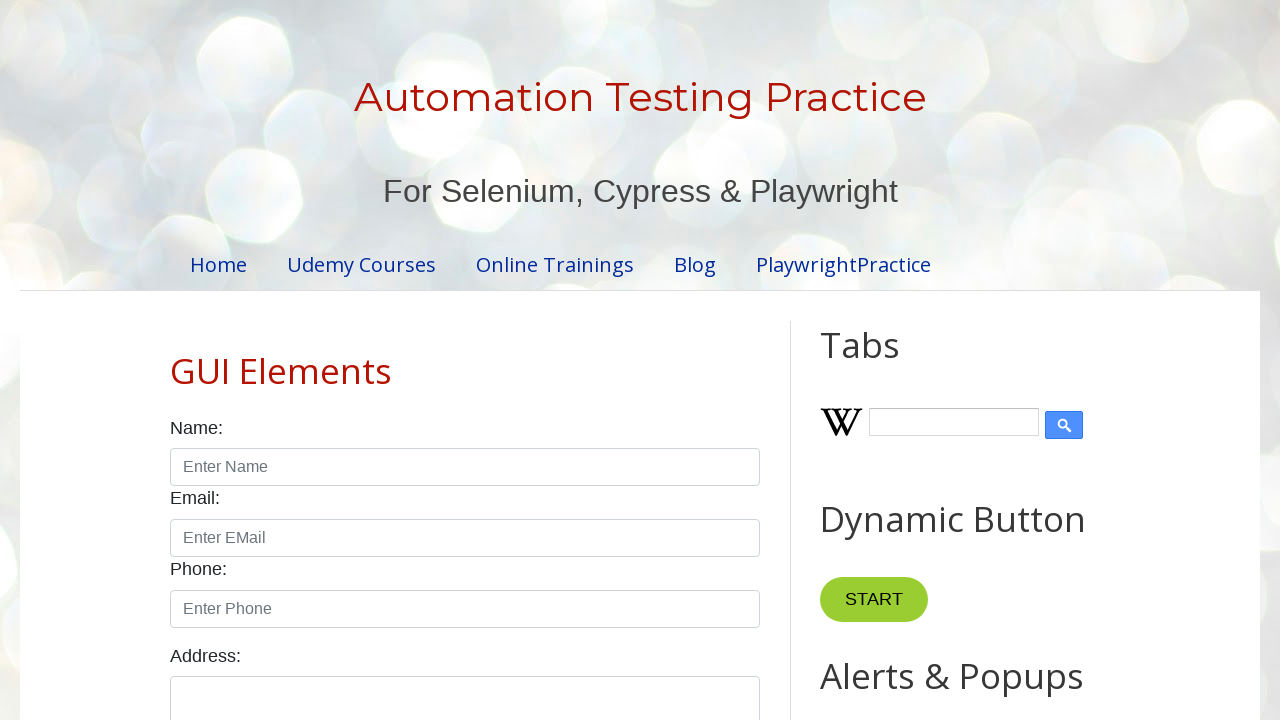

Located table header columns
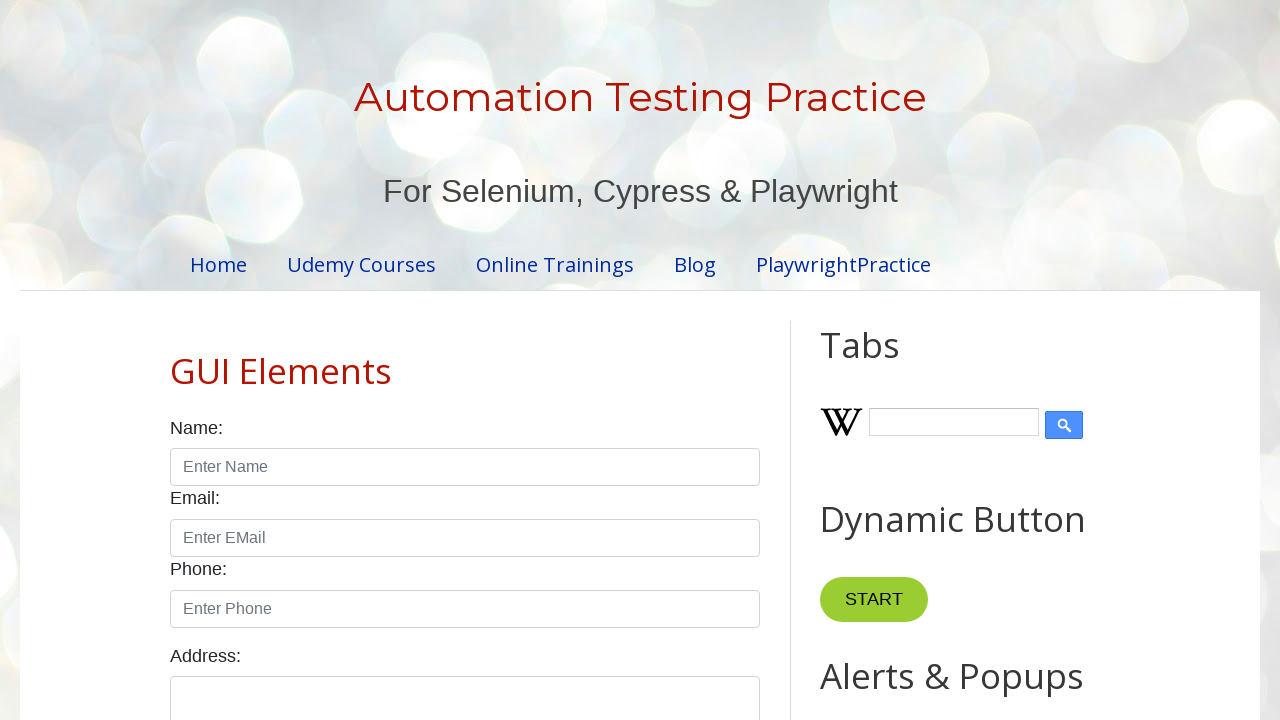

Verified table has 4 columns
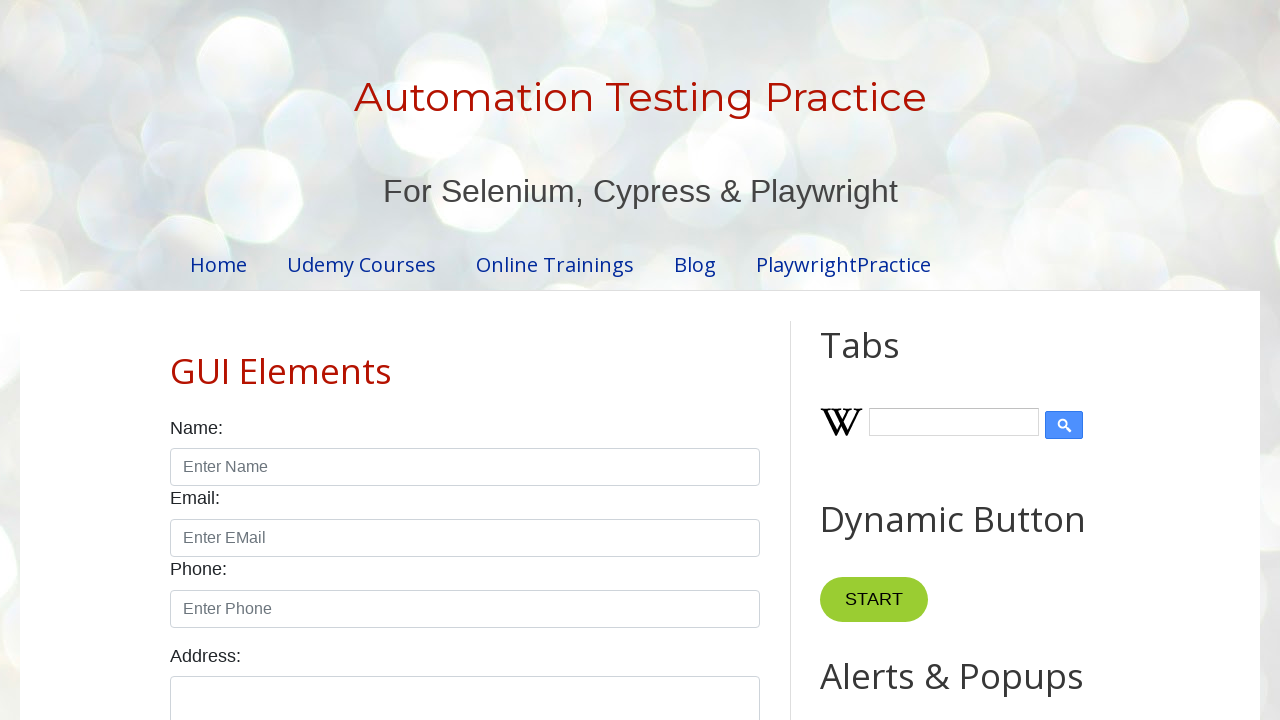

Located table body rows
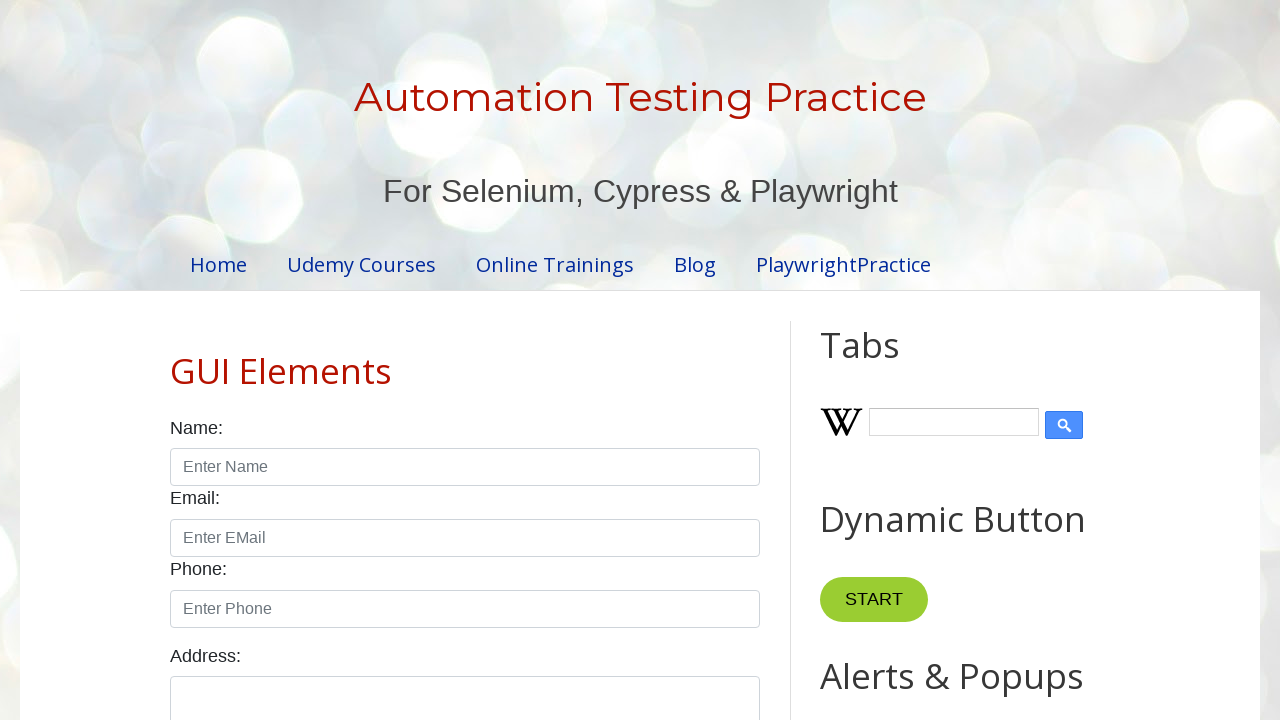

Verified table has 5 rows in body
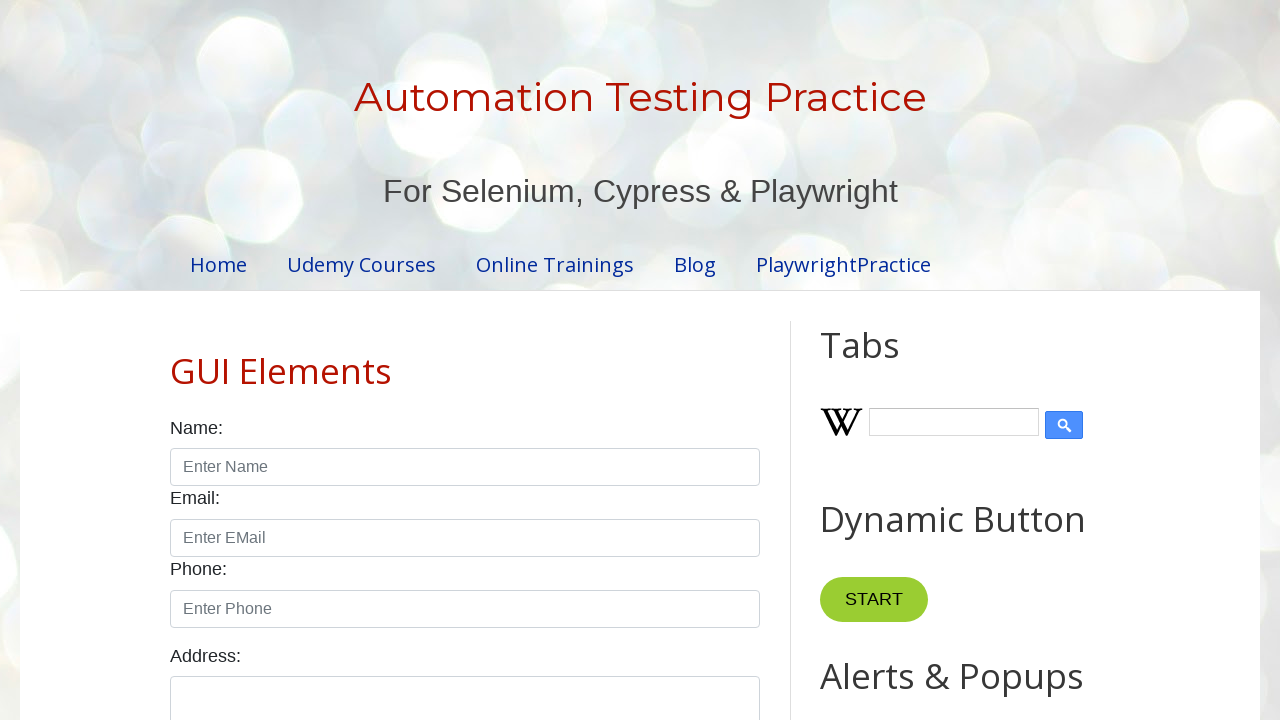

Located pagination links
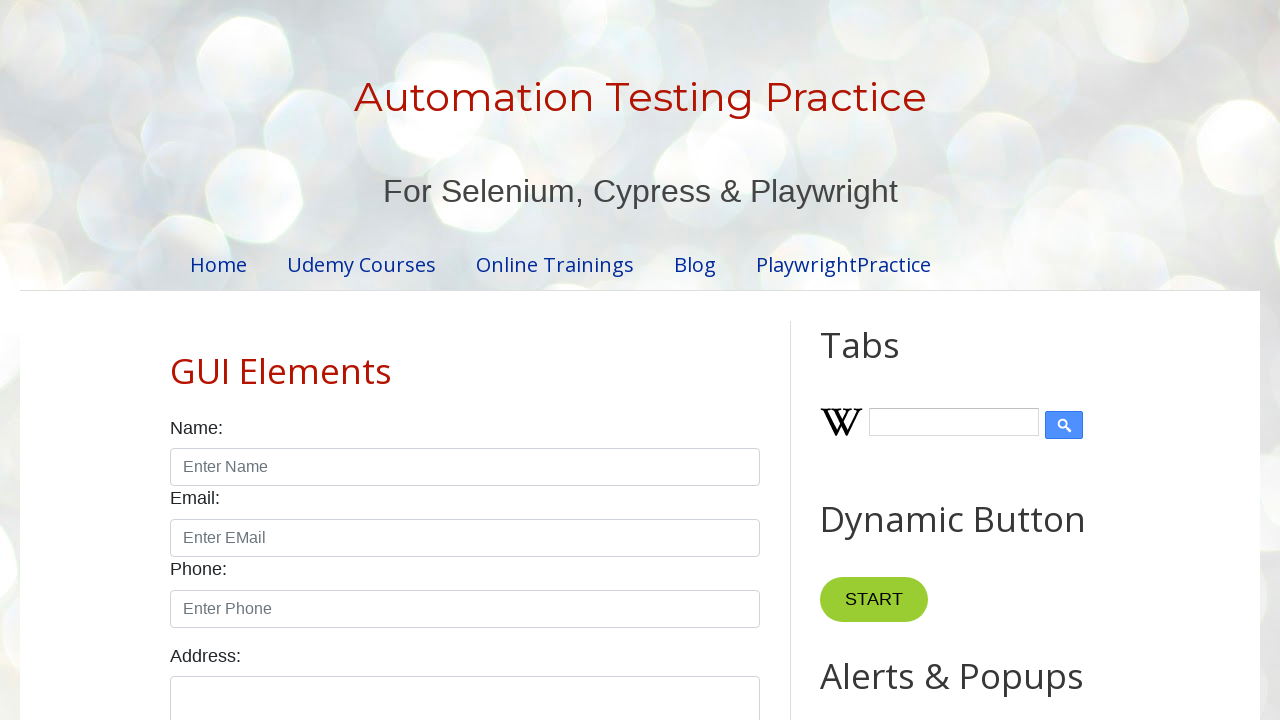

Found 4 pagination links
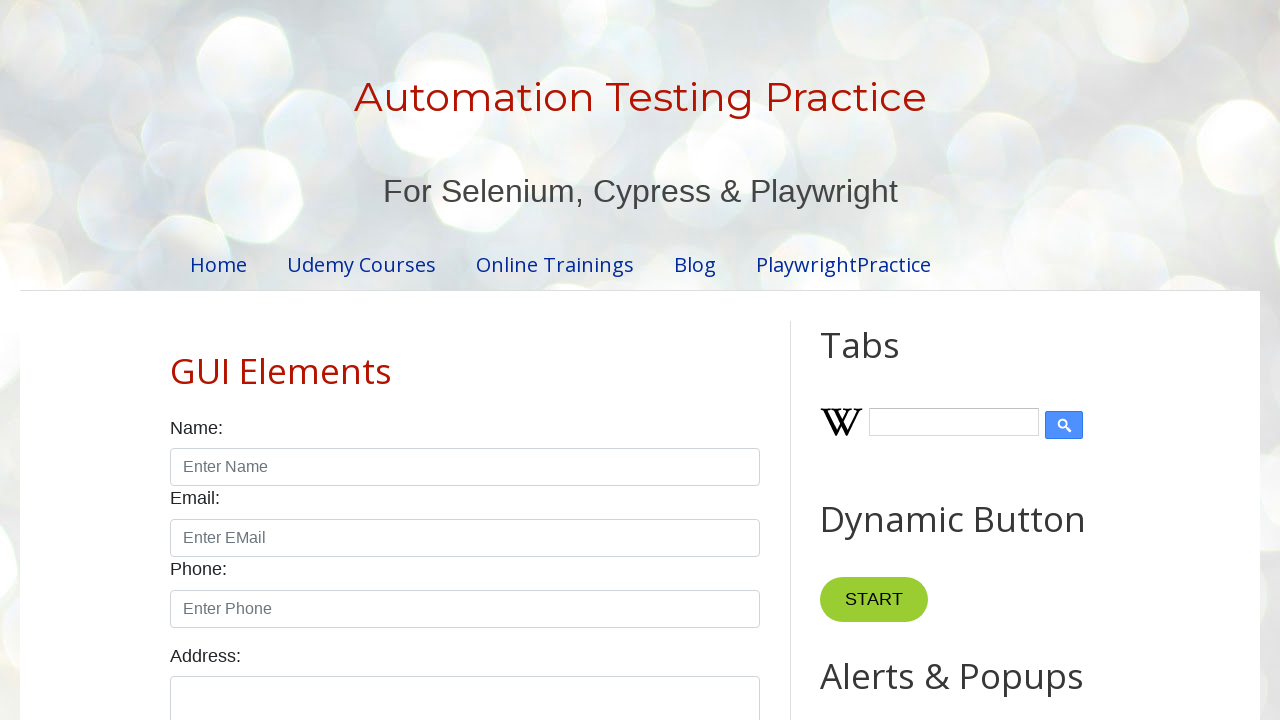

Confirmed table rows are present on page 1
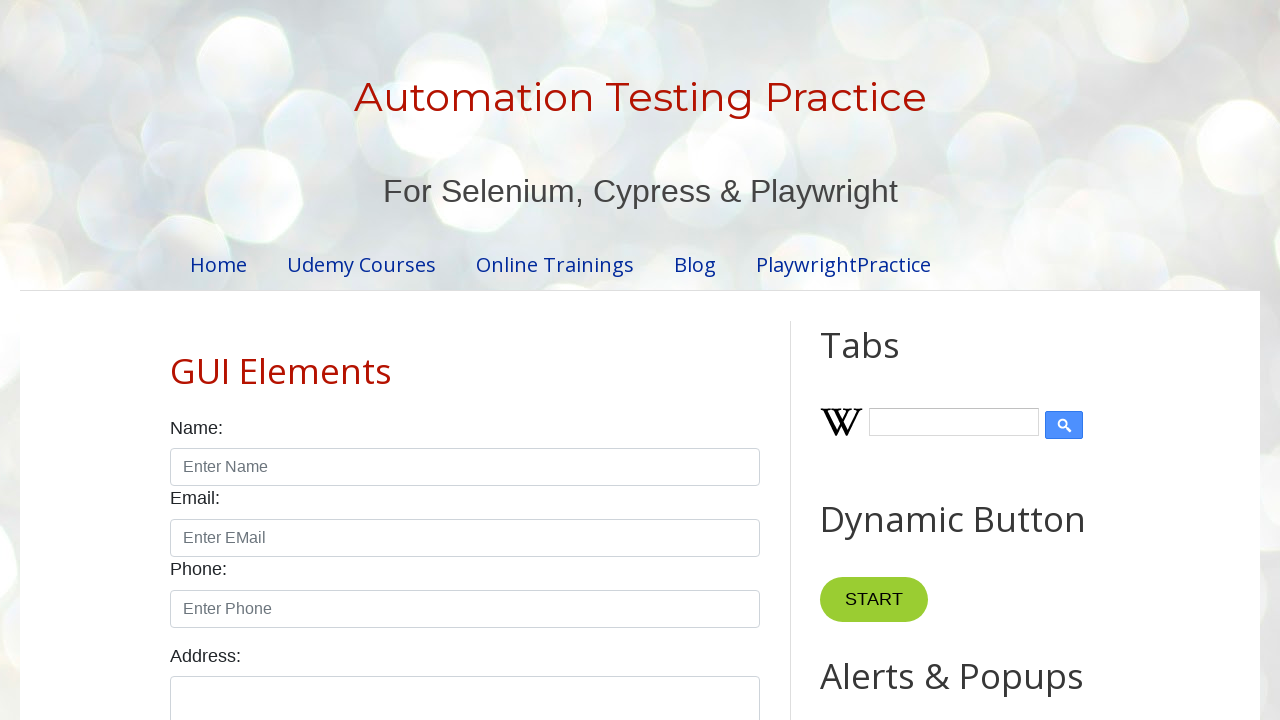

Clicked pagination link 1 at (456, 361) on .pagination li a >> nth=1
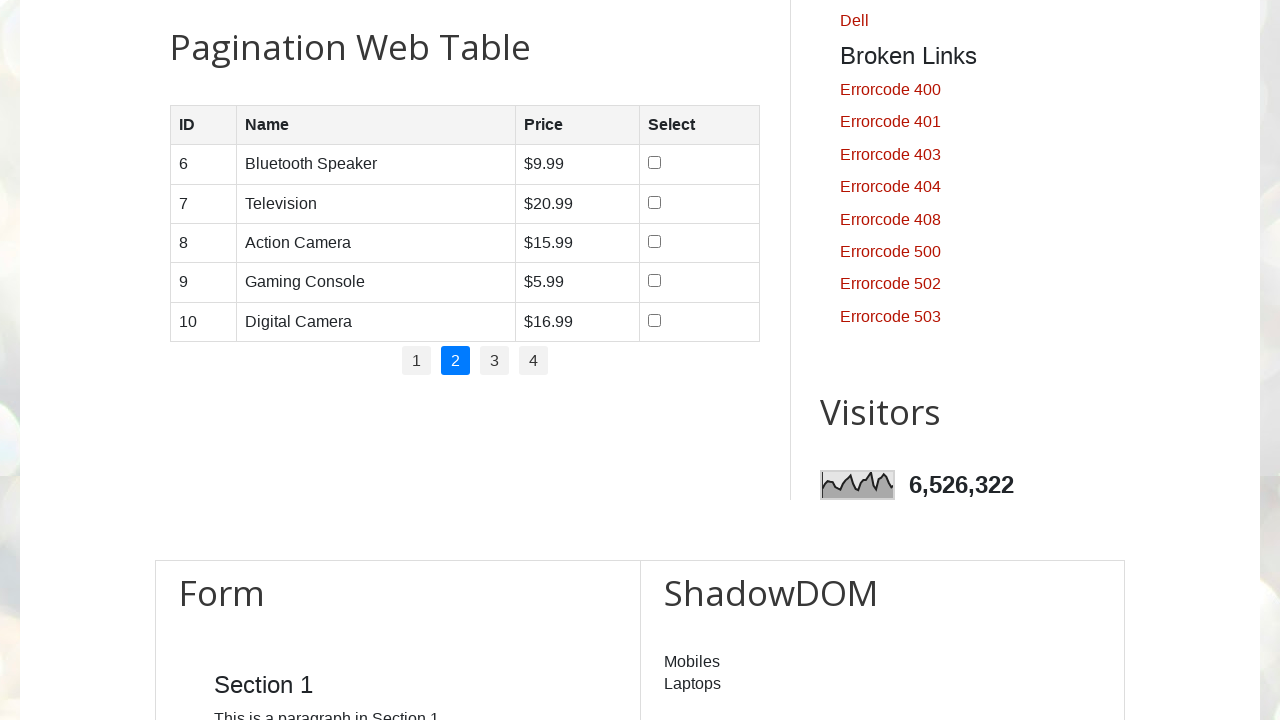

Waited 1000ms for page transition
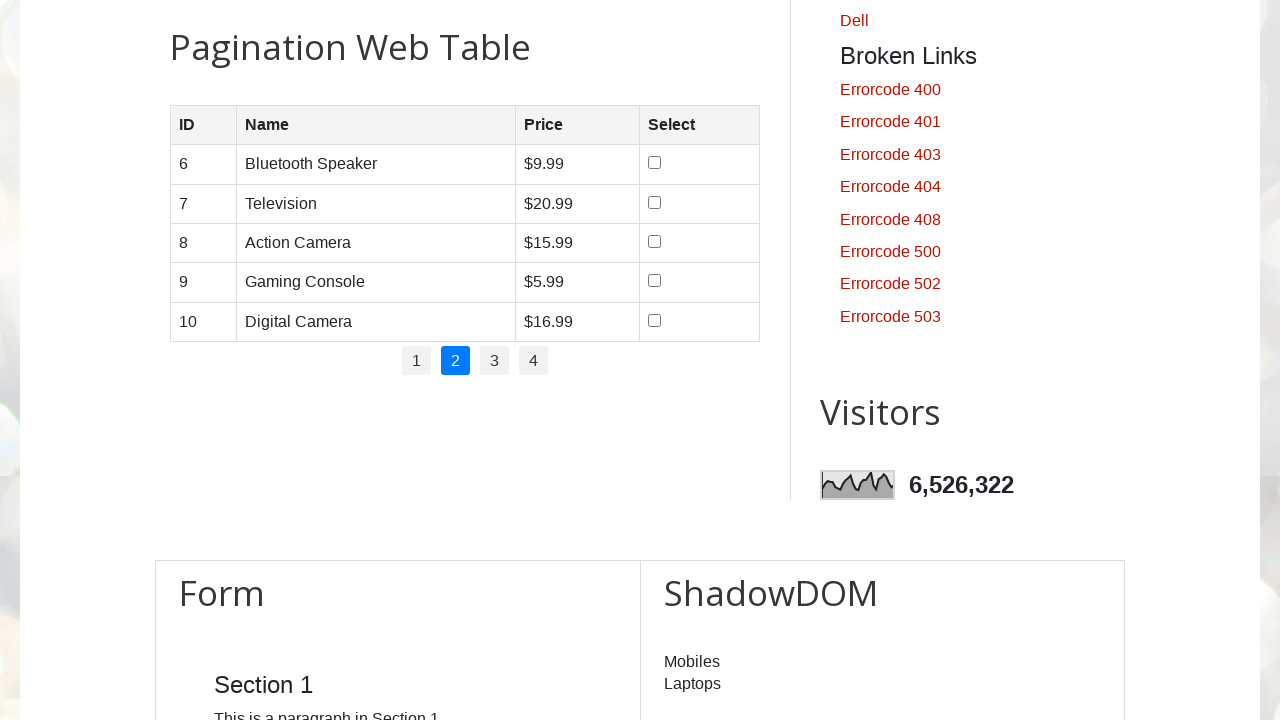

Confirmed table rows are present on page 2
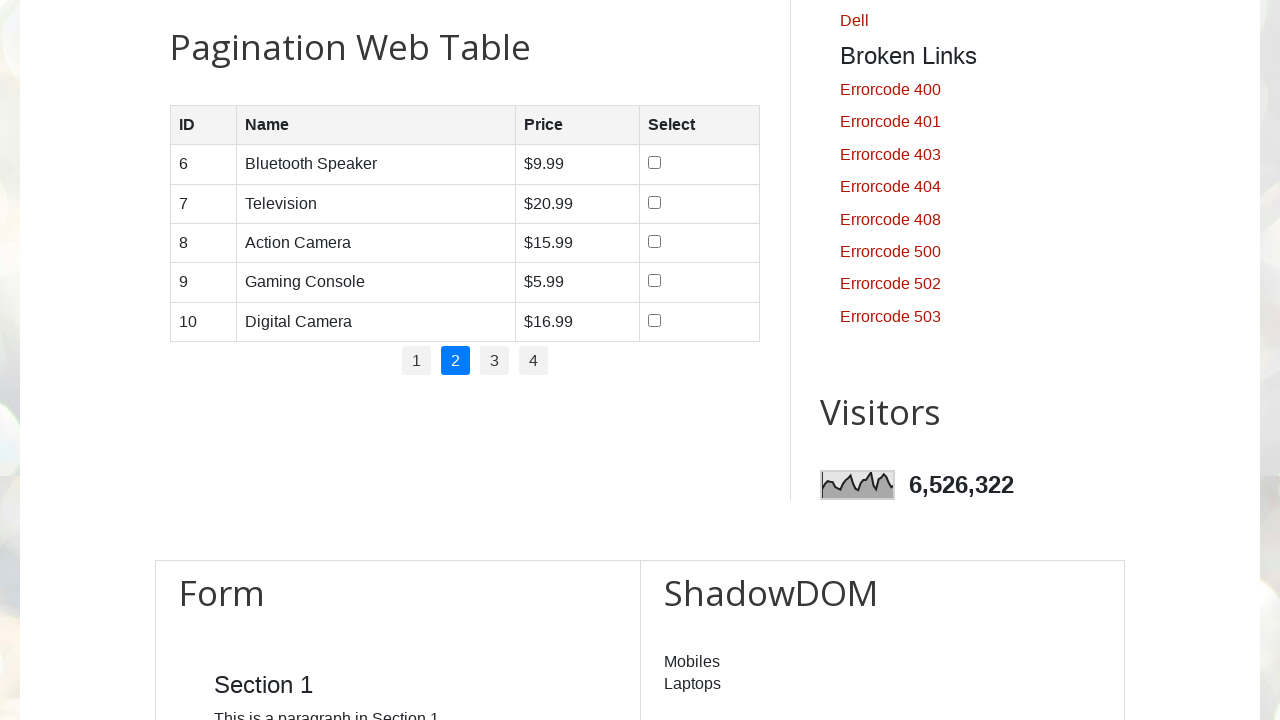

Clicked pagination link 2 at (494, 361) on .pagination li a >> nth=2
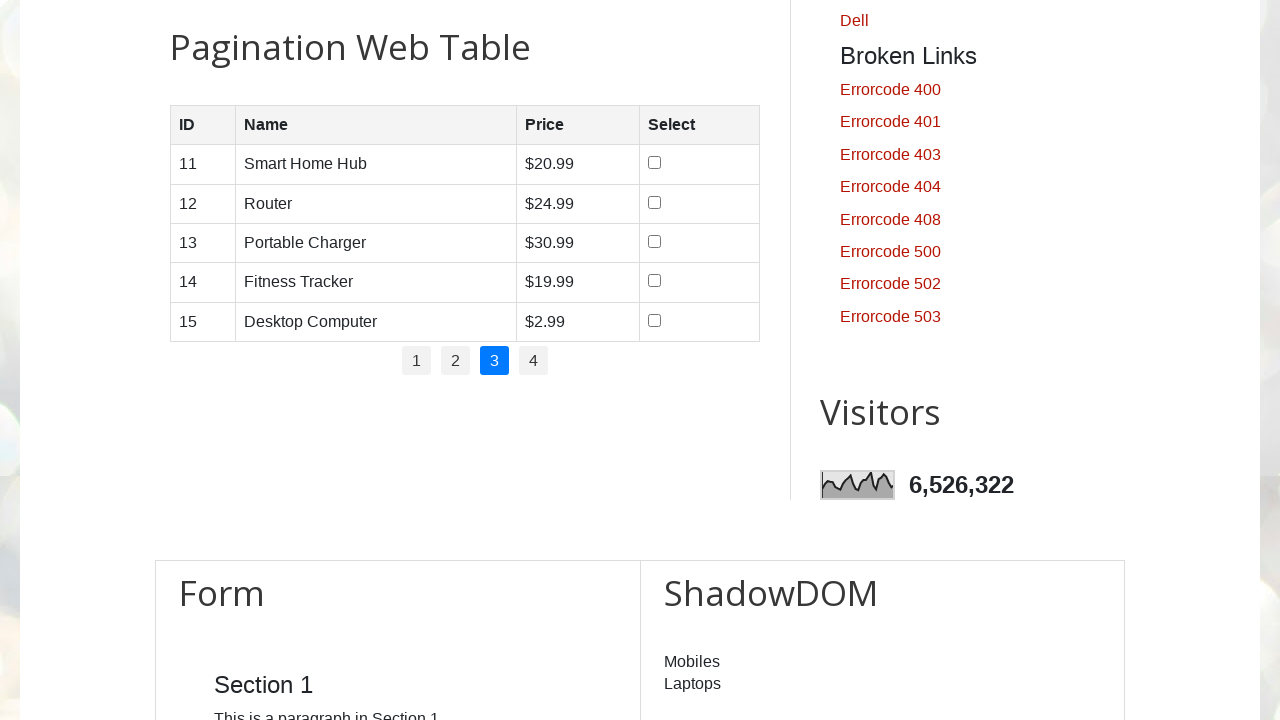

Waited 1000ms for page transition
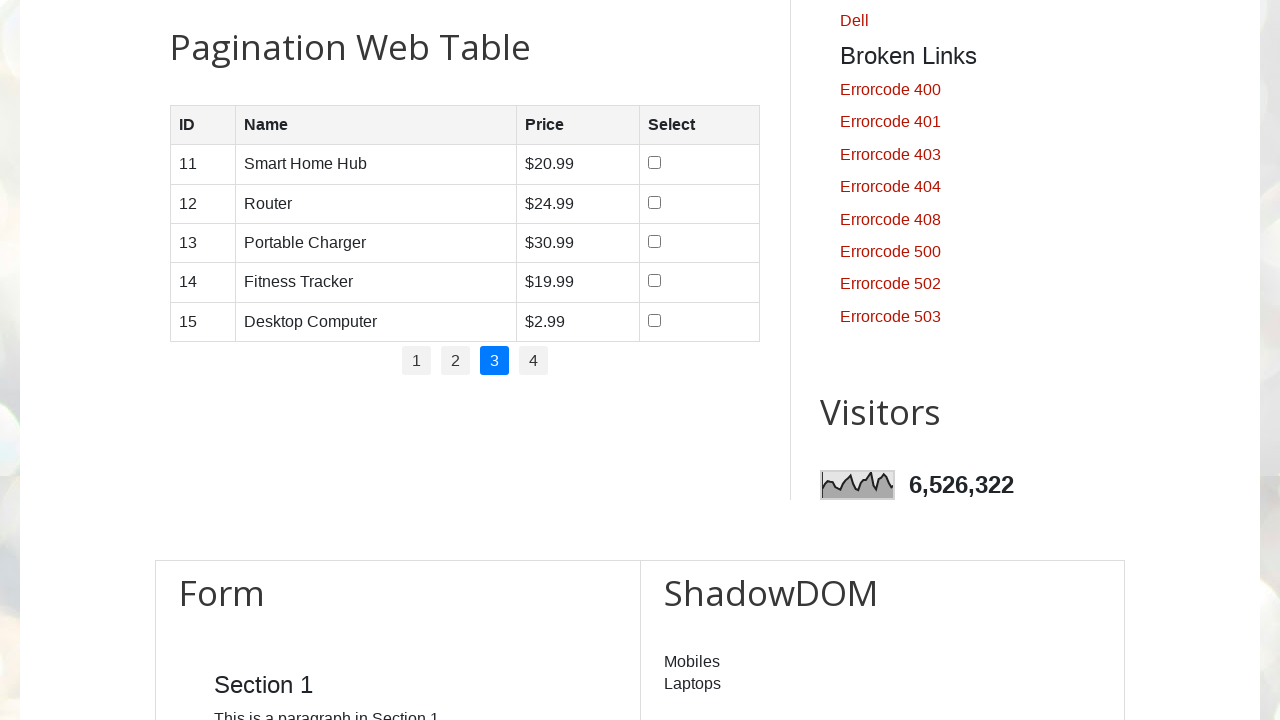

Confirmed table rows are present on page 3
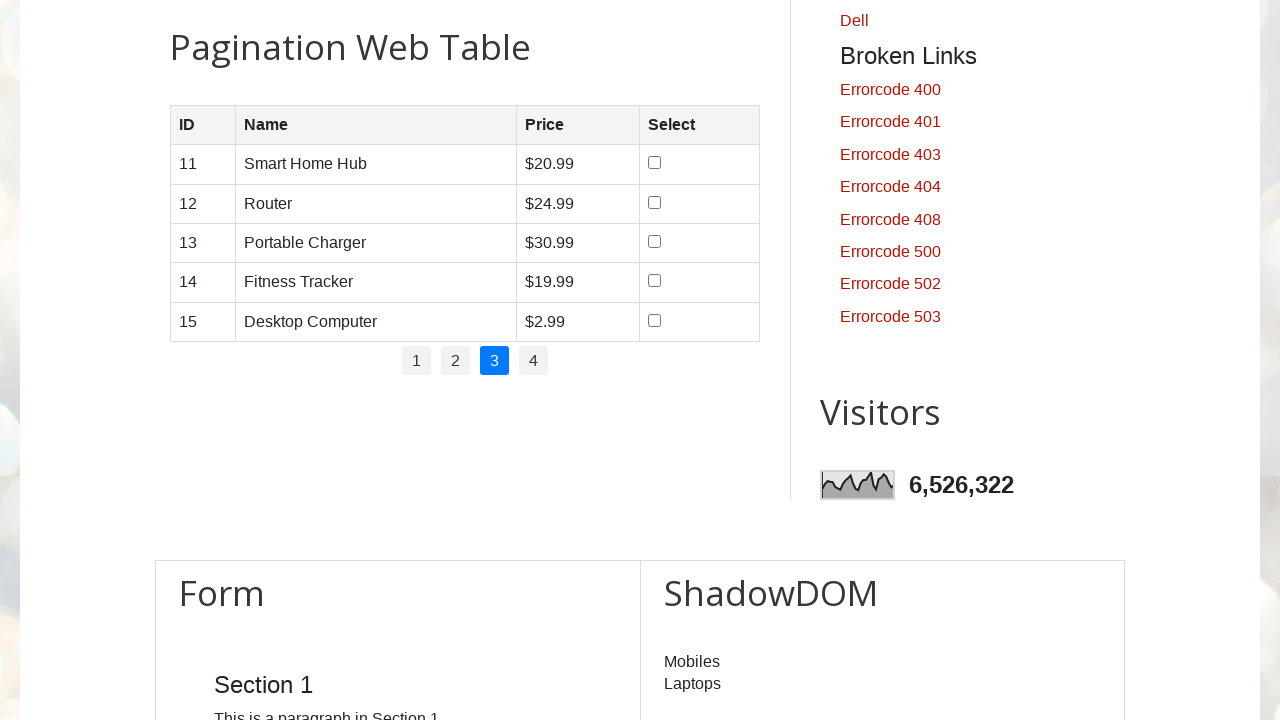

Clicked pagination link 3 at (534, 361) on .pagination li a >> nth=3
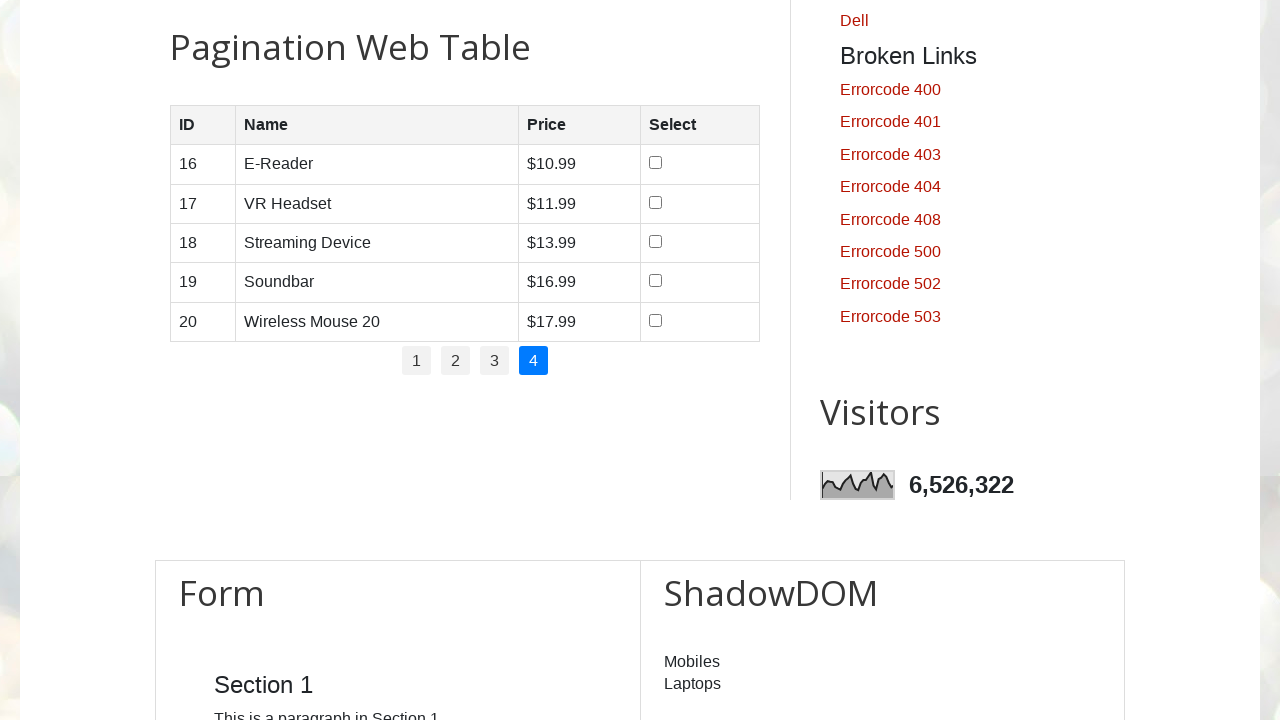

Waited 1000ms for page transition
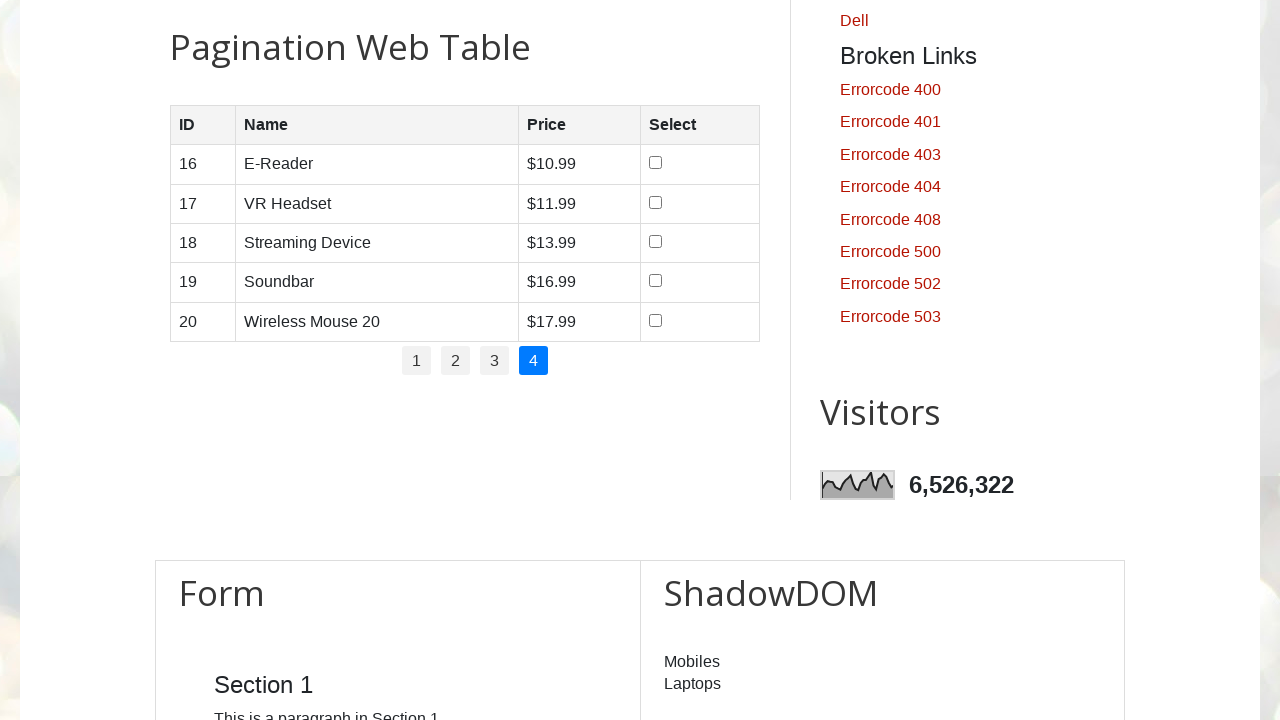

Confirmed table rows are present on page 4
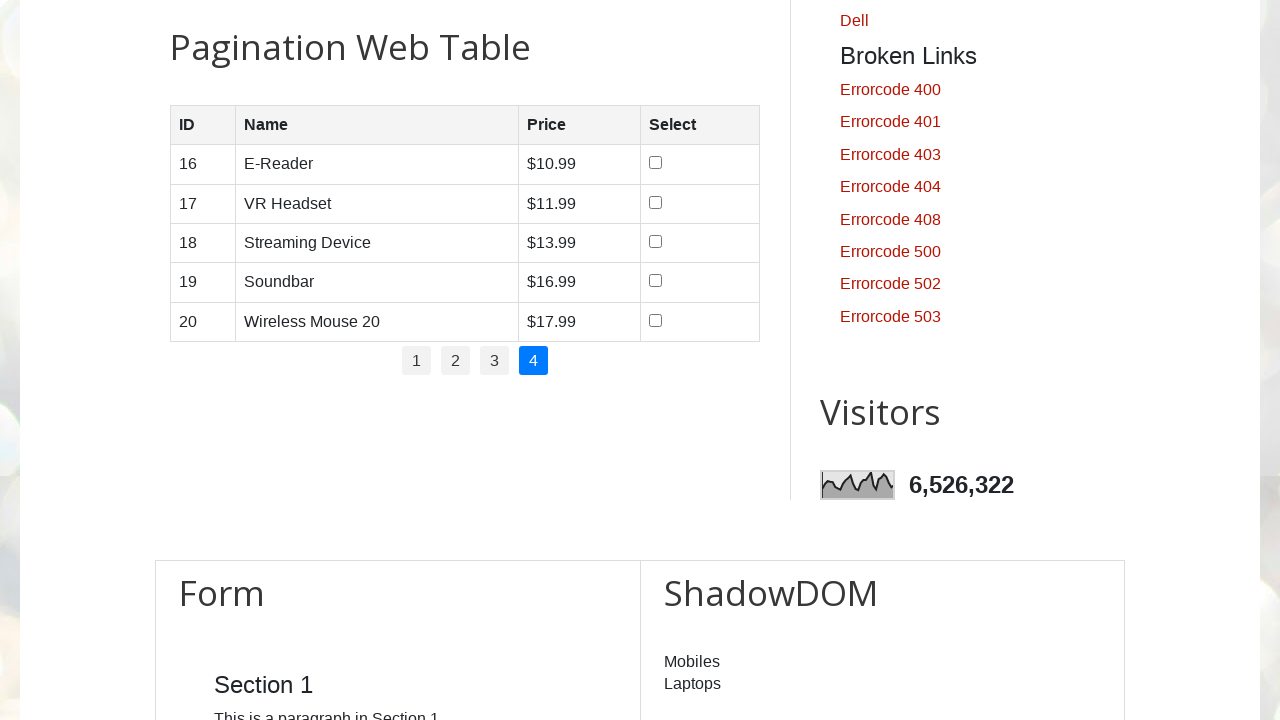

Final wait of 2000ms to ensure all interactions are complete
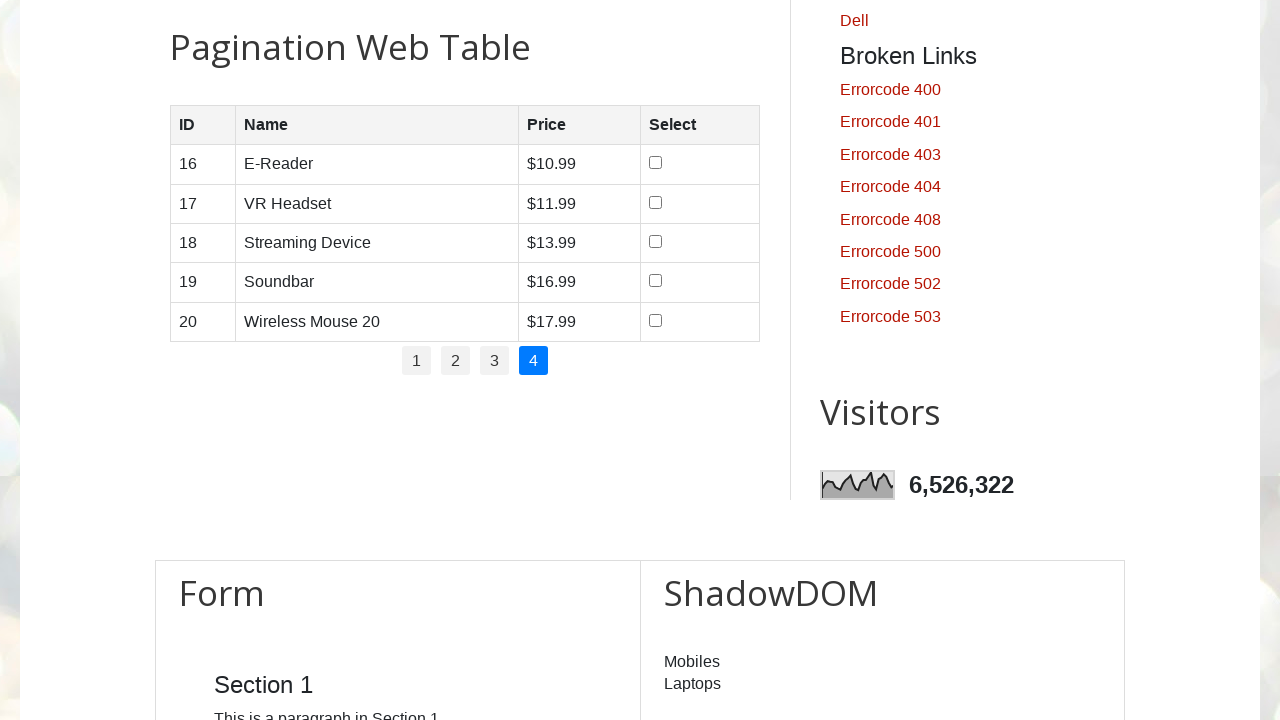

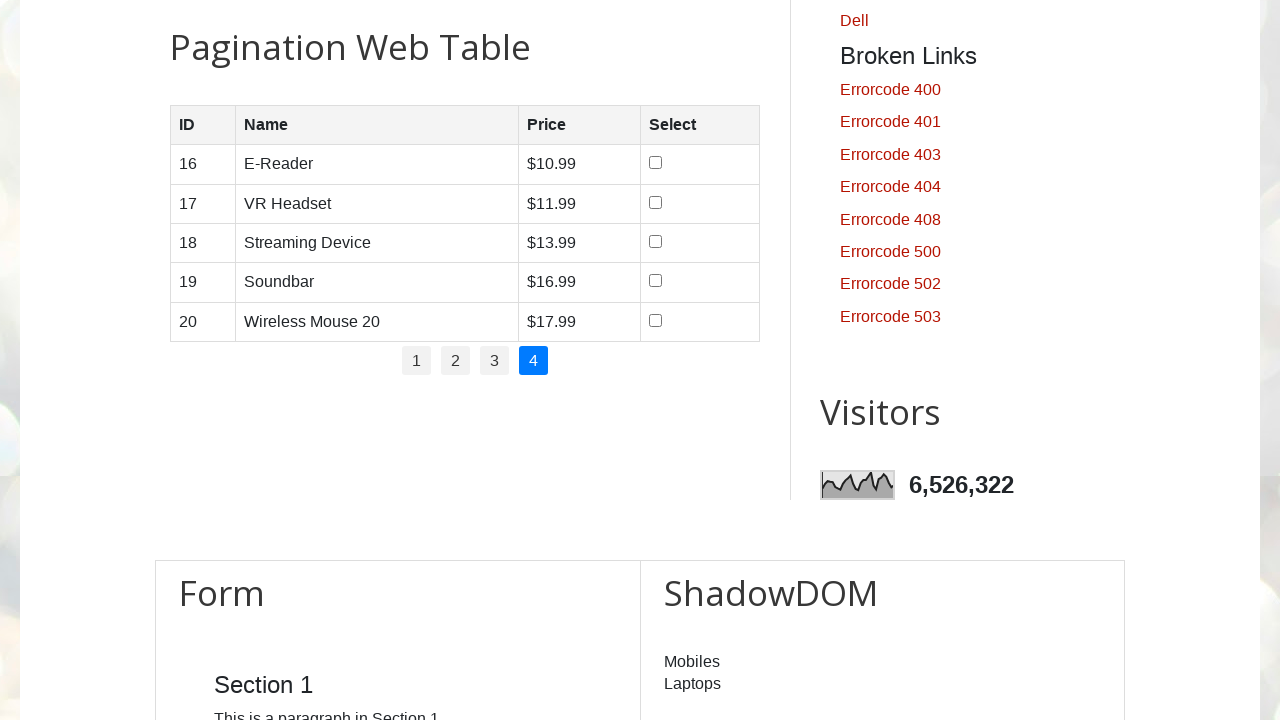